Tests drag and drop functionality by dragging element 'box A' and dropping it onto 'box B'

Starting URL: https://crossbrowsertesting.github.io/drag-and-drop

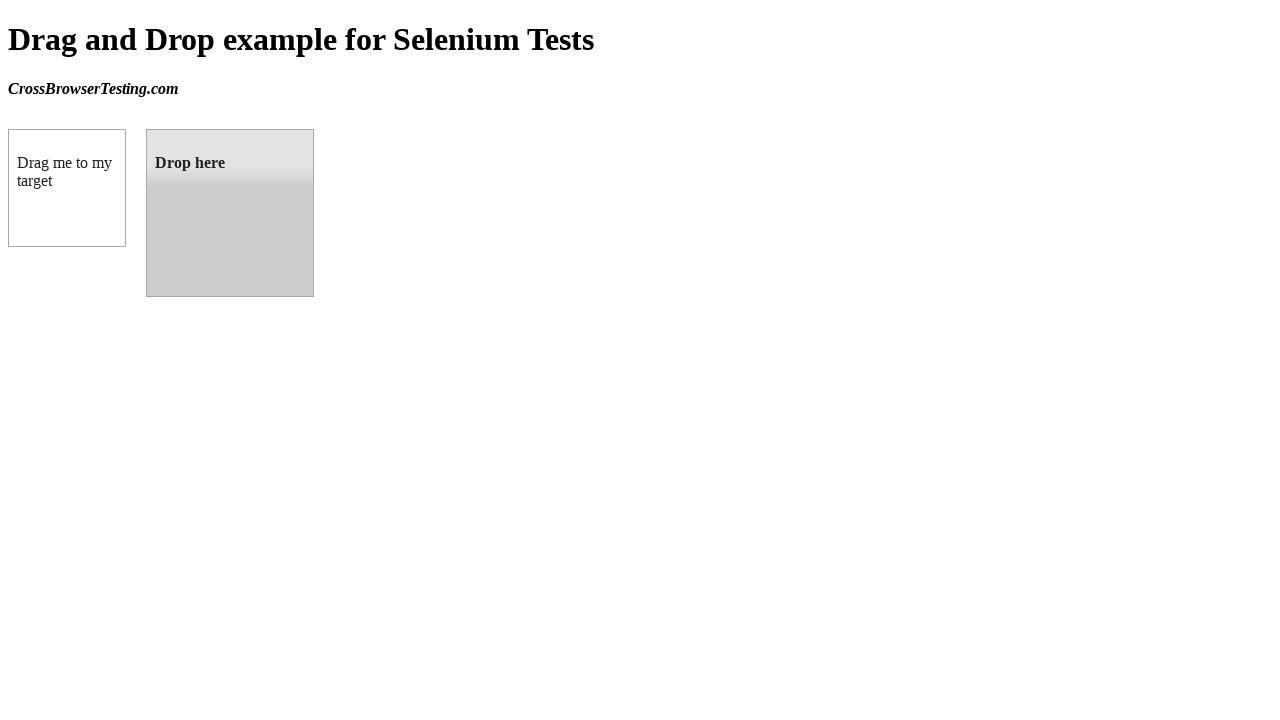

Navigated to drag and drop test page
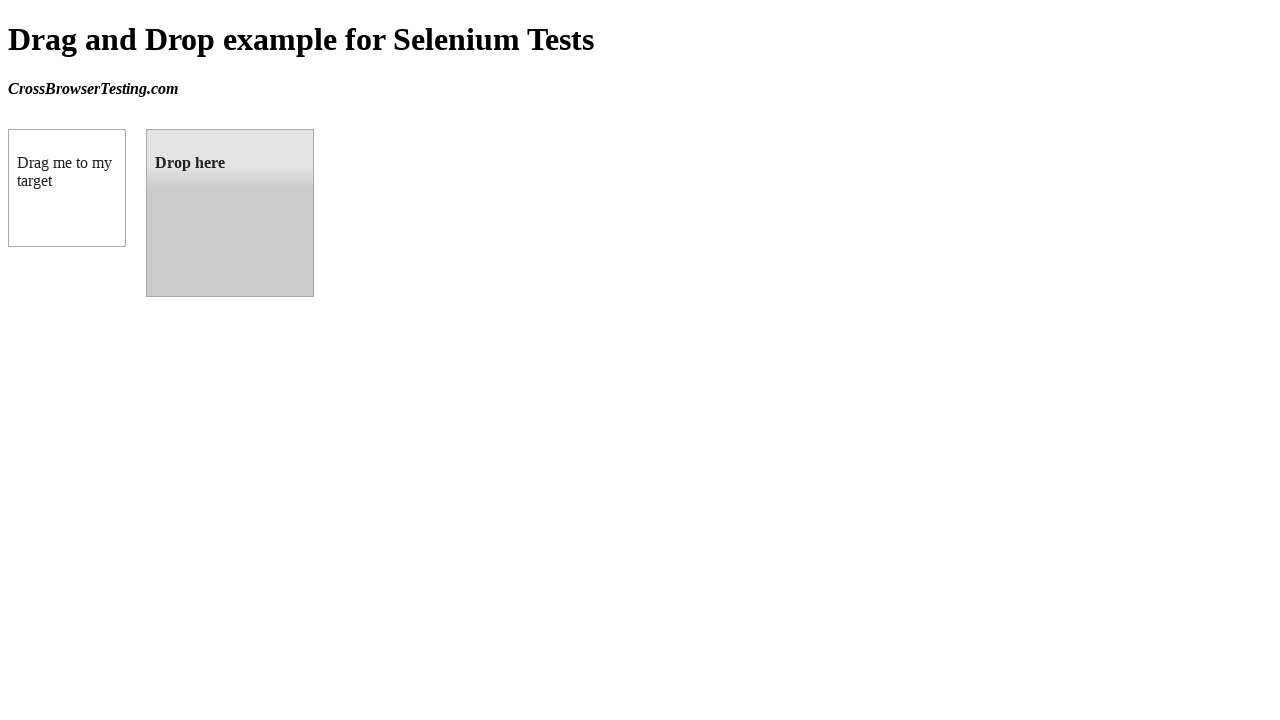

Located 'box A' (draggable element)
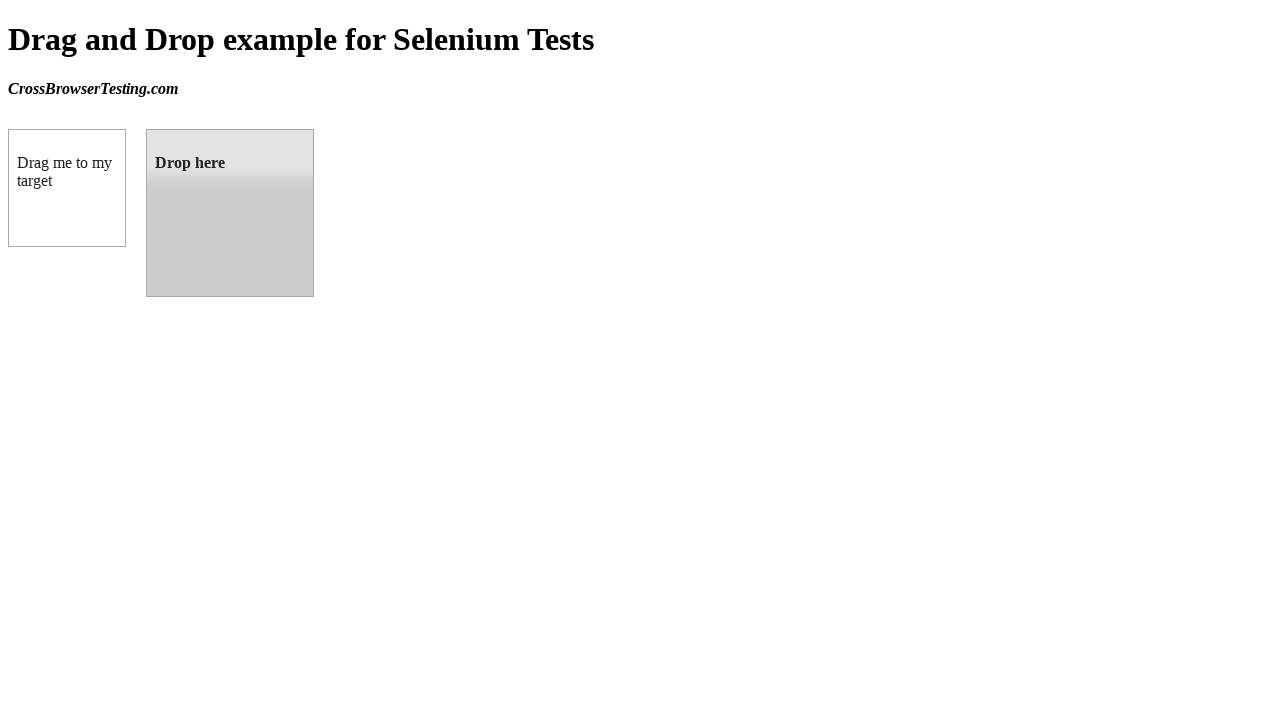

Located 'box B' (droppable element)
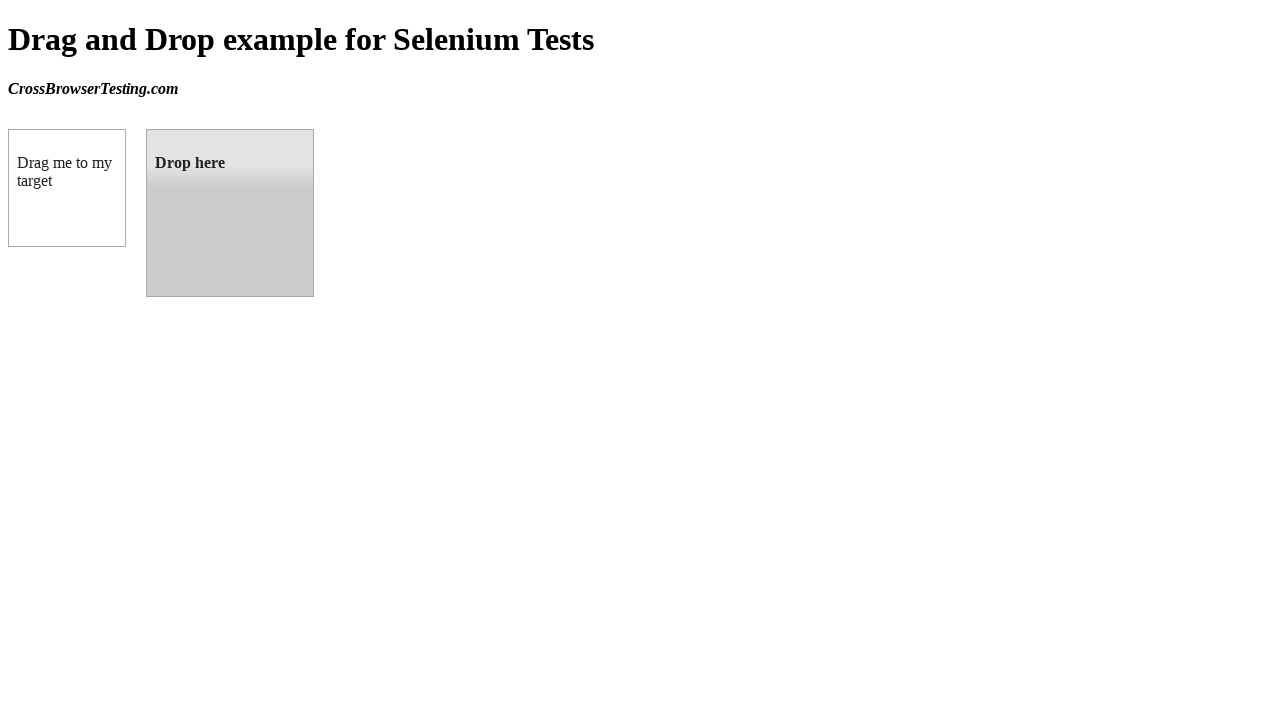

Dragged 'box A' and dropped it onto 'box B' at (230, 213)
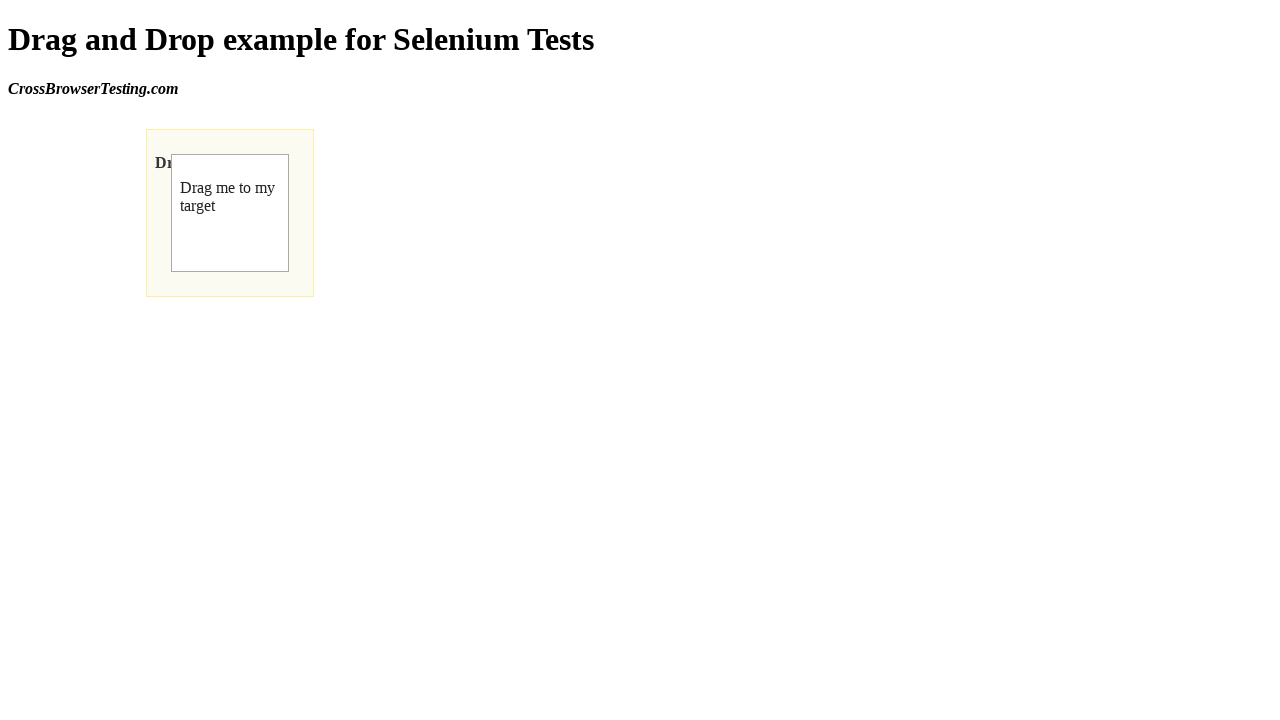

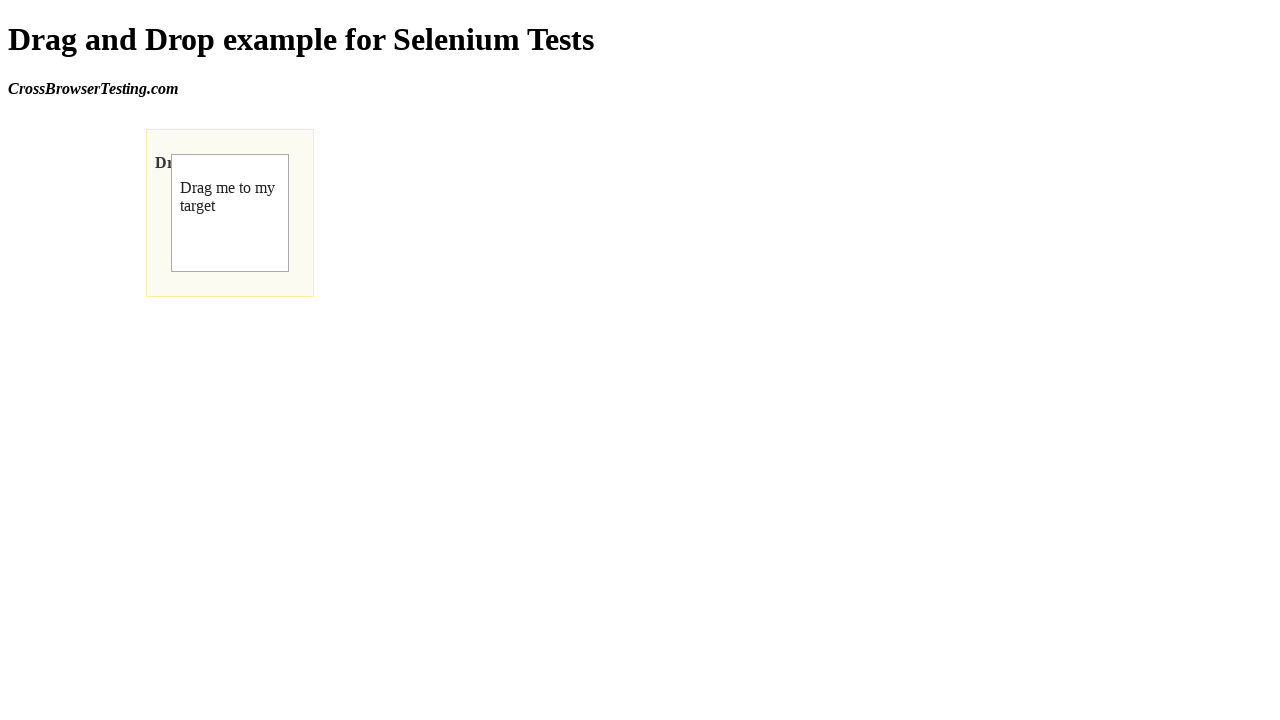